Tests web table sorting functionality by clicking a column header to sort, then verifies the sort order is correct. Also tests pagination by navigating through pages to find a specific item ("Rice").

Starting URL: https://rahulshettyacademy.com/seleniumPractise/#/offers

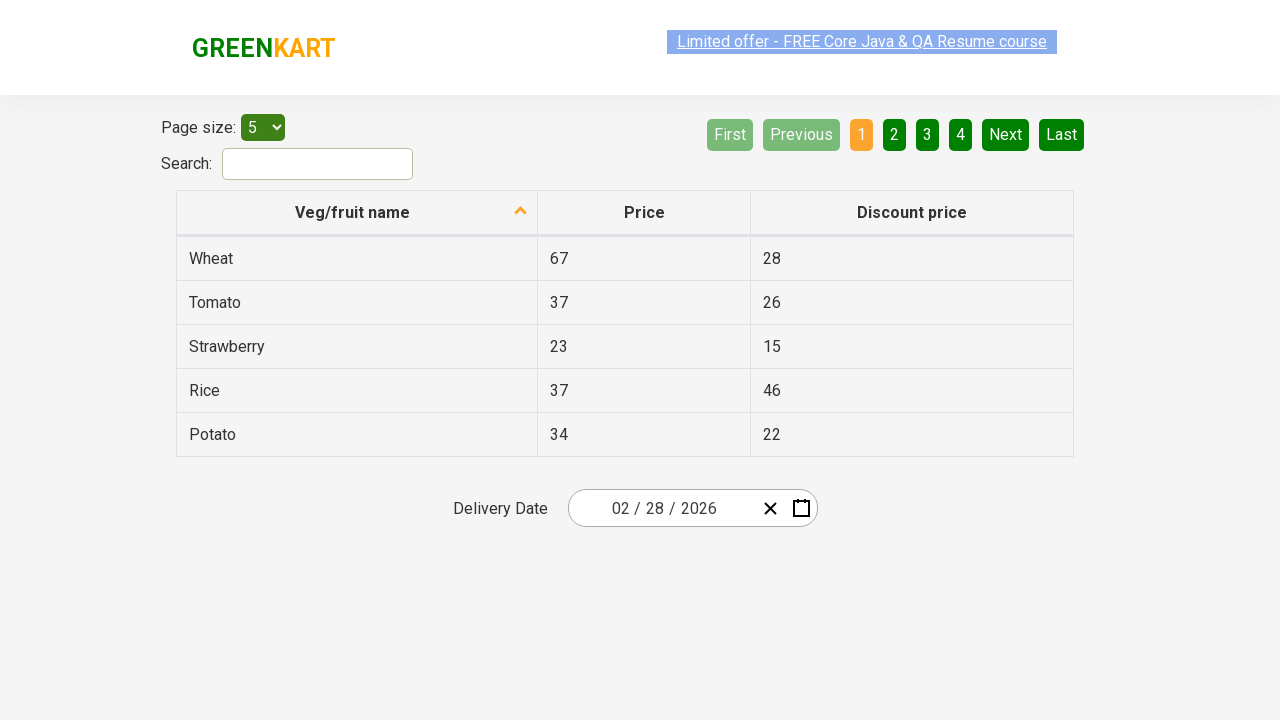

Clicked first column header to sort at (357, 213) on xpath=//tr/th[1]
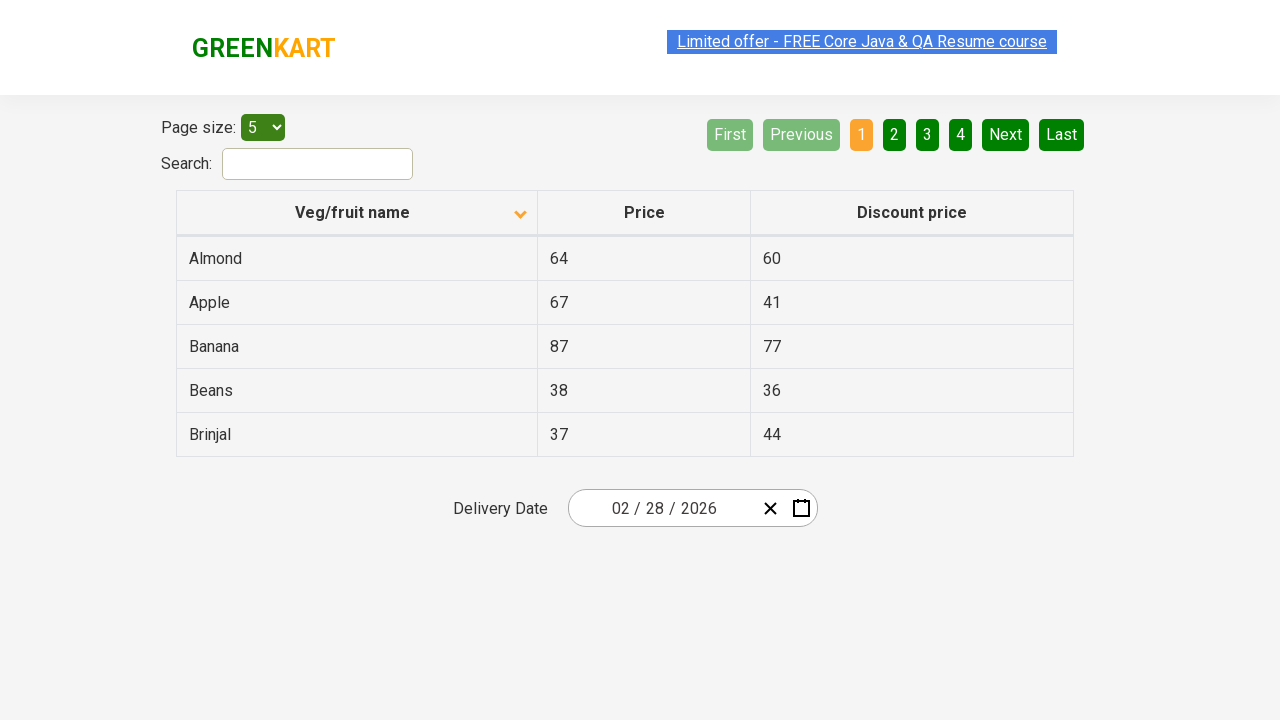

Table data loaded after sorting
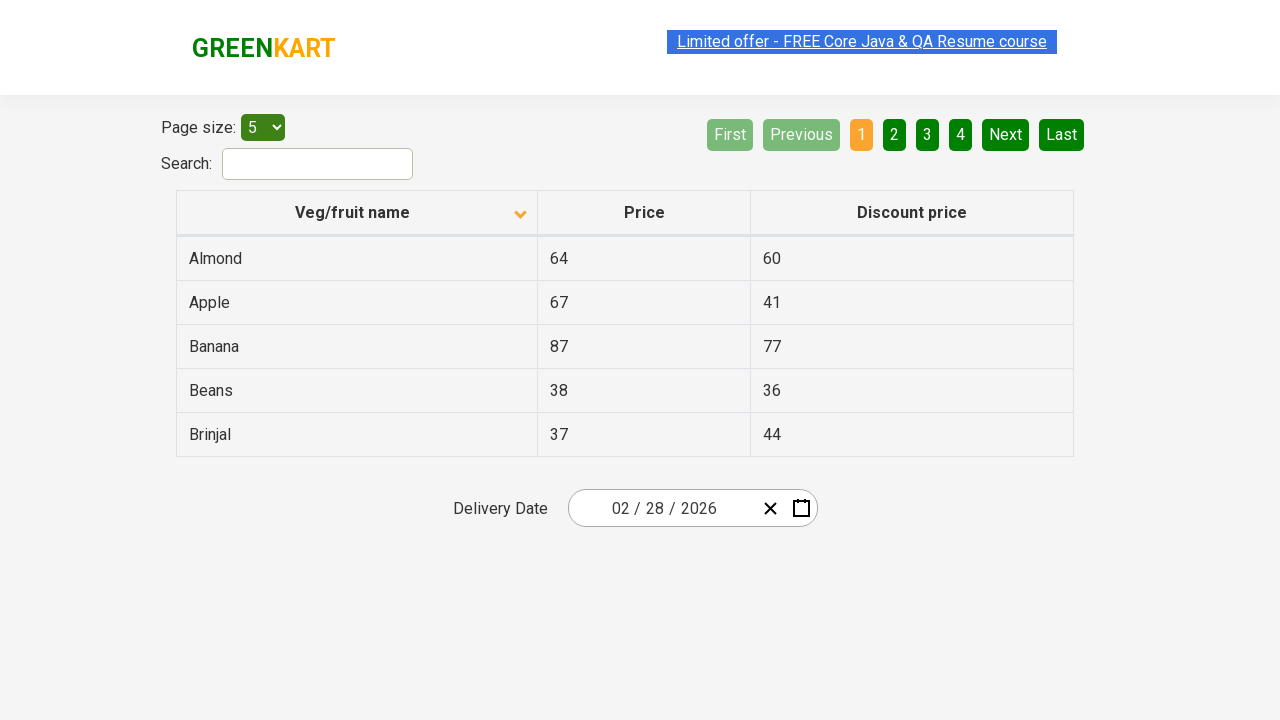

Retrieved 5 items from first column
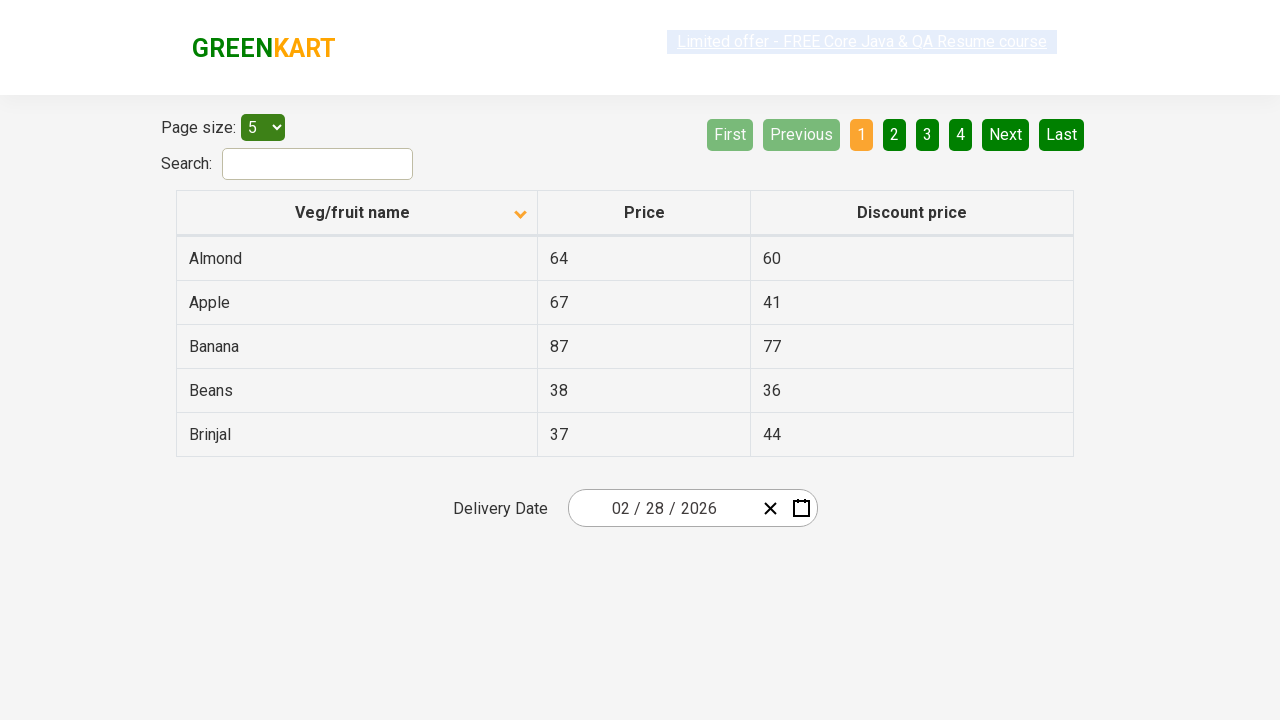

Verified first column is sorted in ascending order
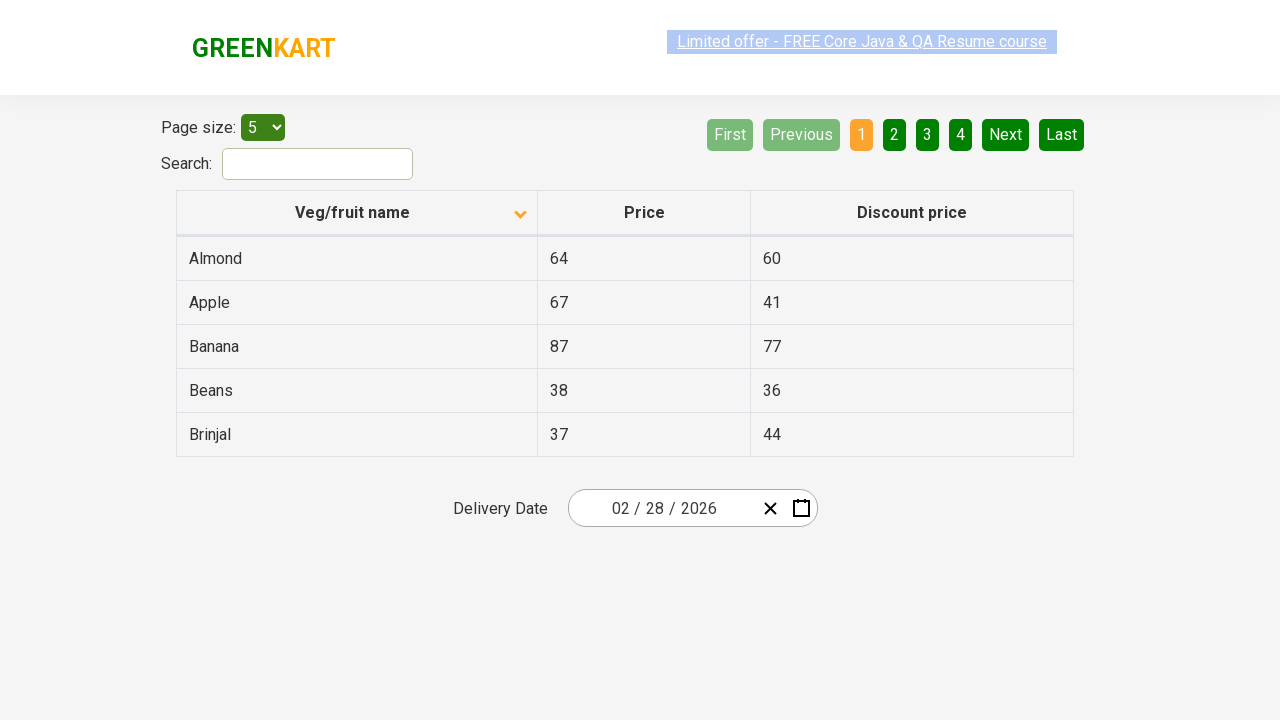

Clicked Next button to navigate to page 2 at (1006, 134) on [aria-label='Next']
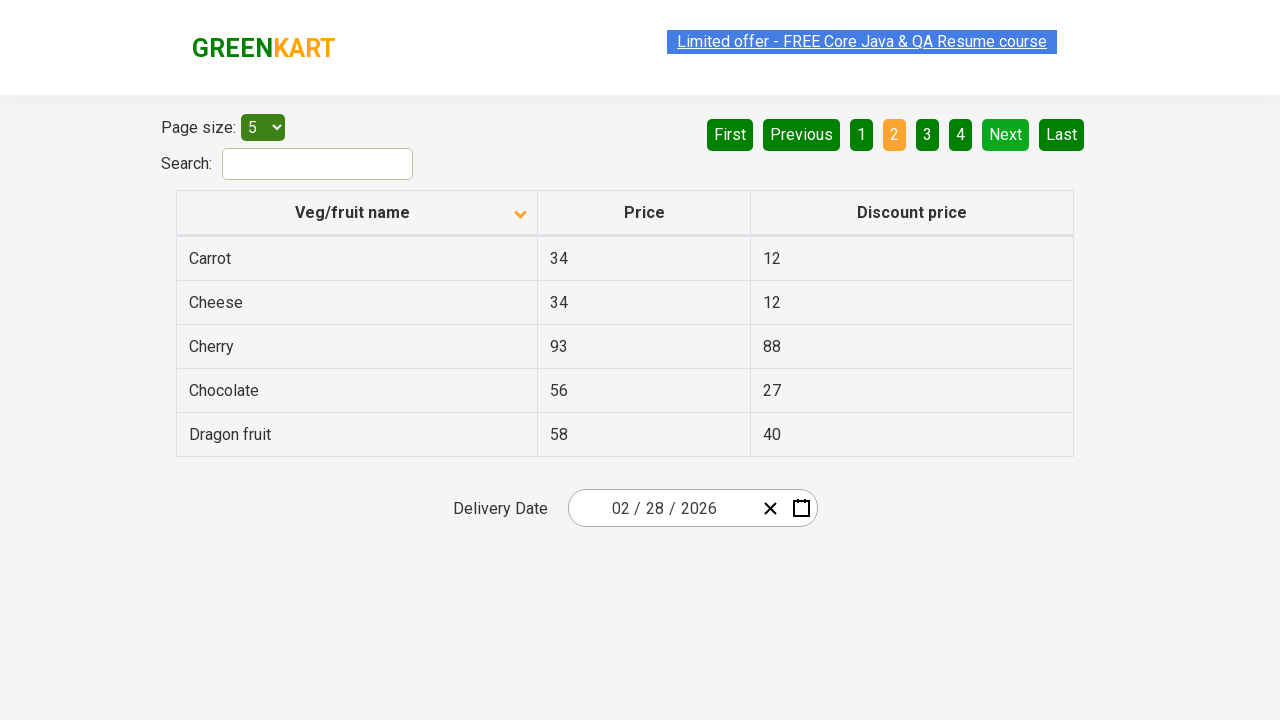

Waited for page transition to complete
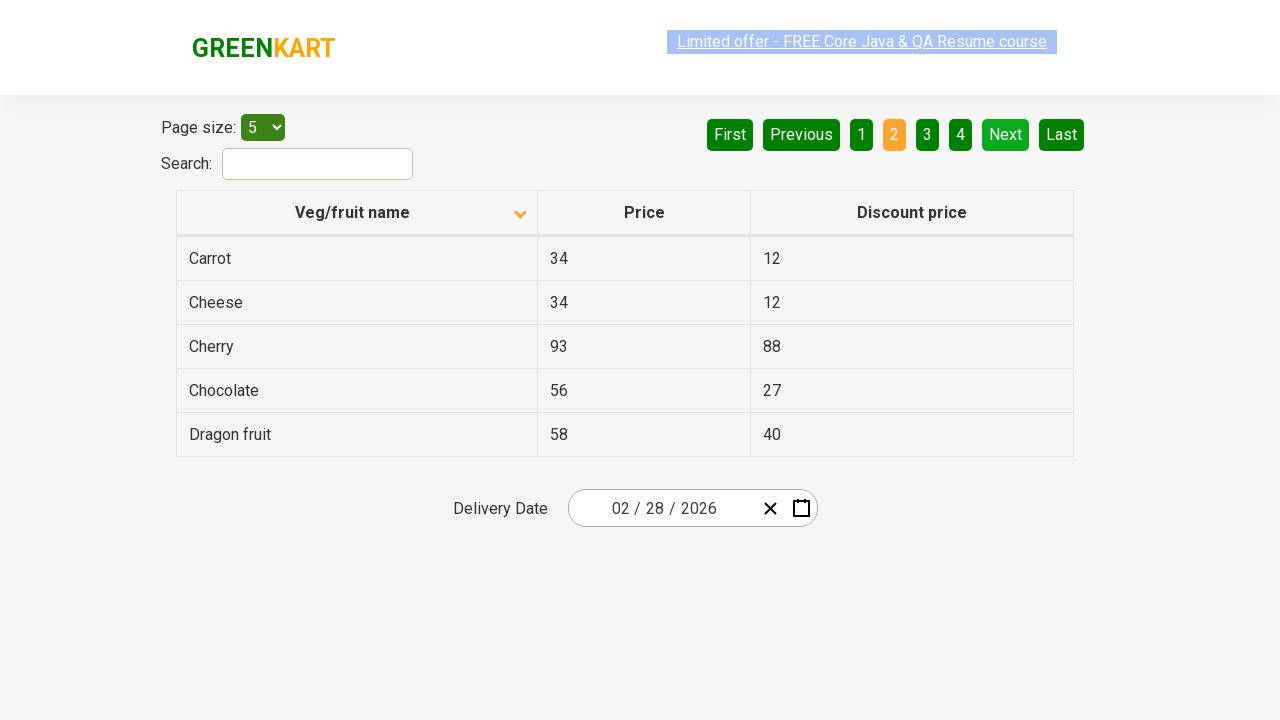

Clicked Next button to navigate to page 3 at (1006, 134) on [aria-label='Next']
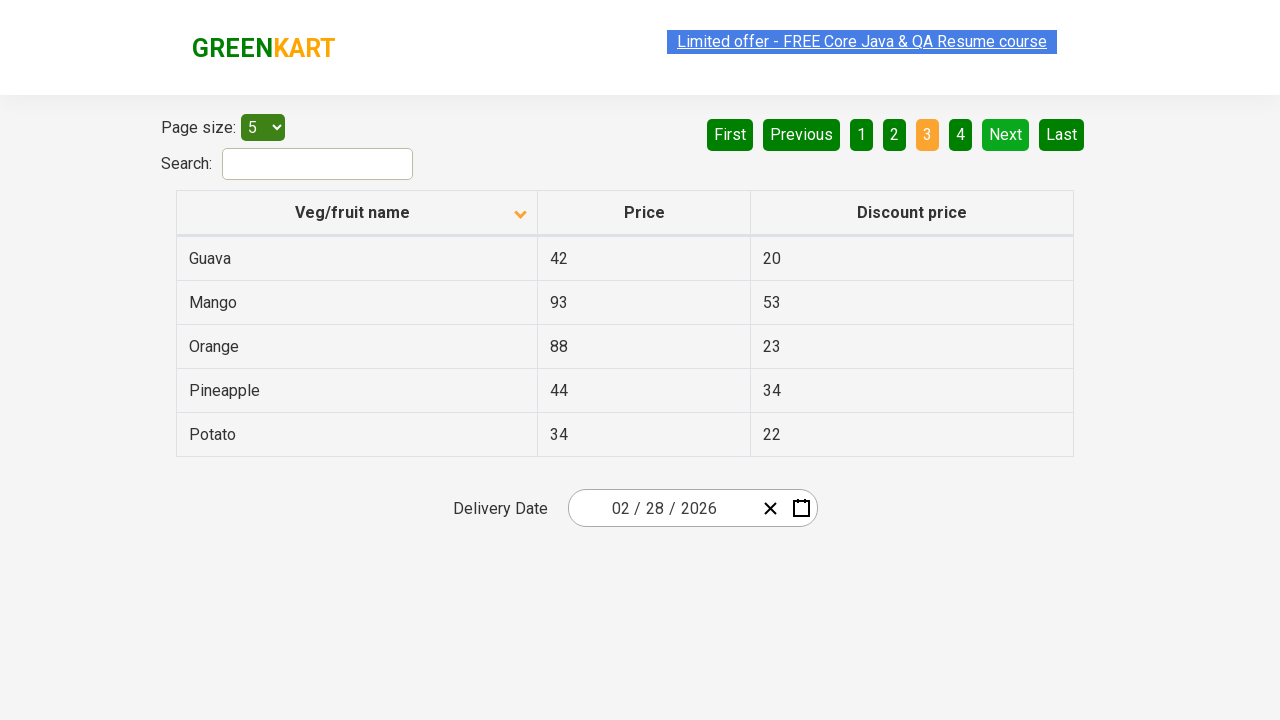

Waited for page transition to complete
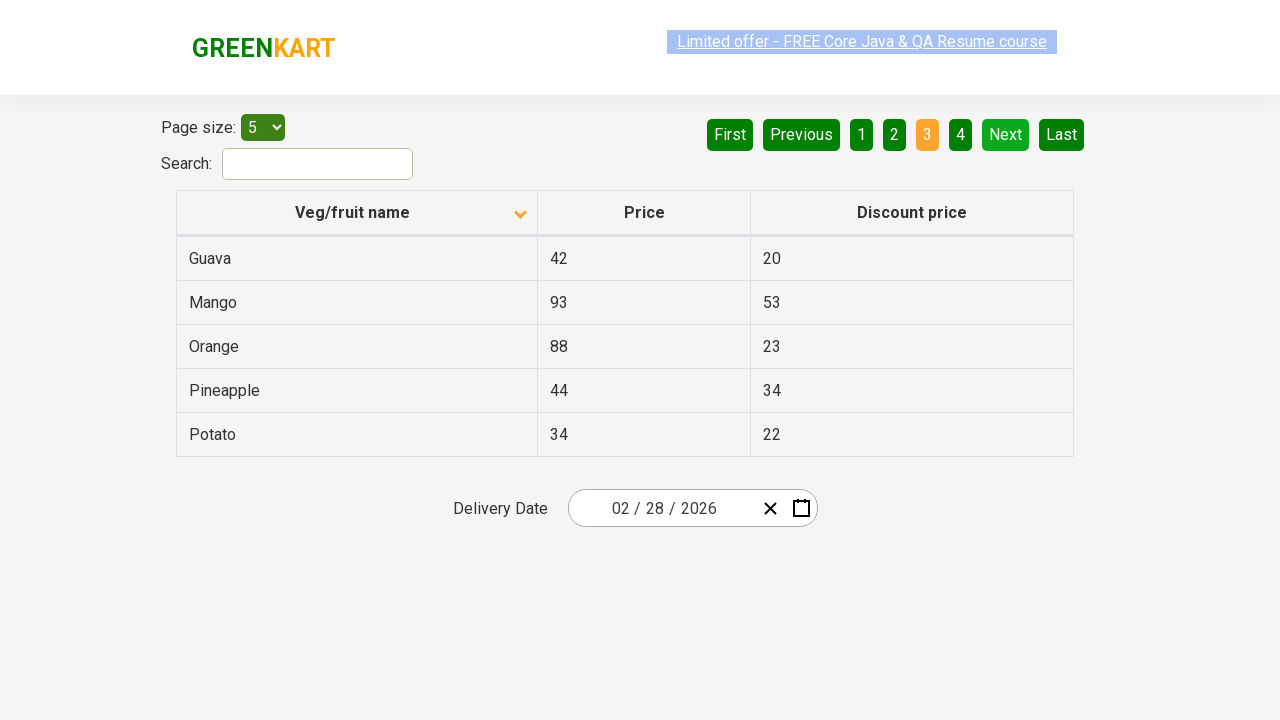

Clicked Next button to navigate to page 4 at (1006, 134) on [aria-label='Next']
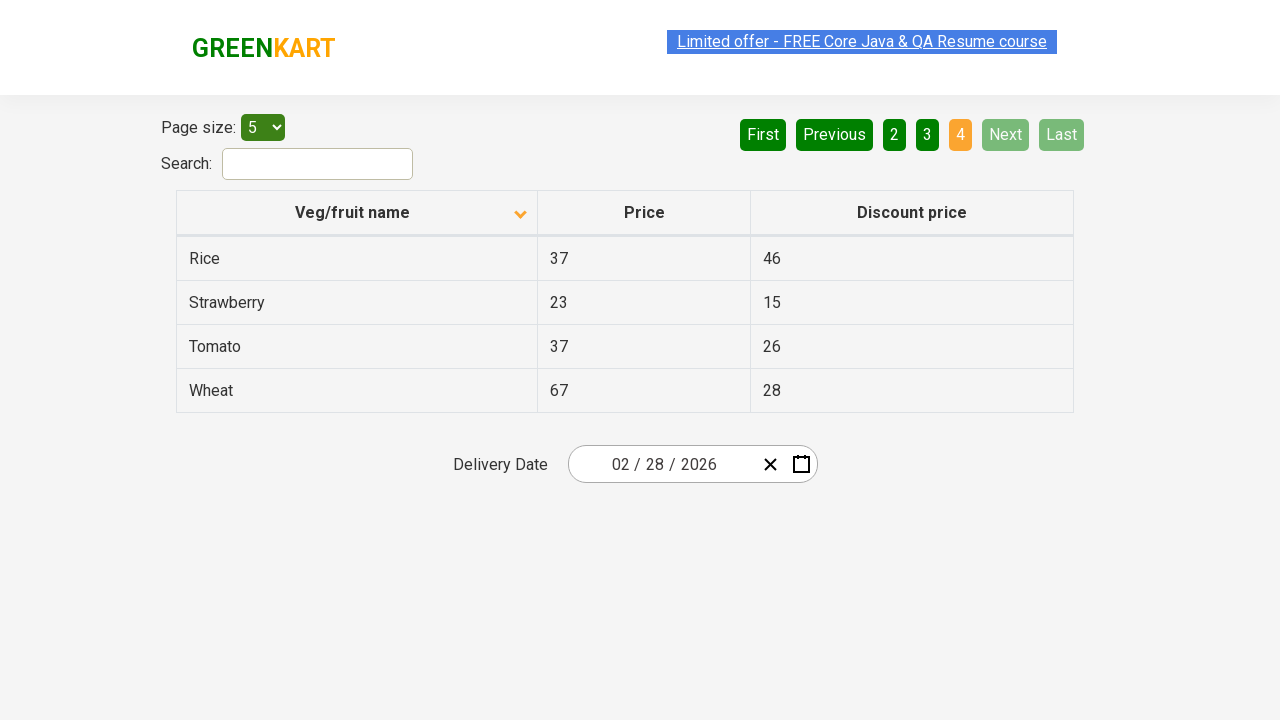

Waited for page transition to complete
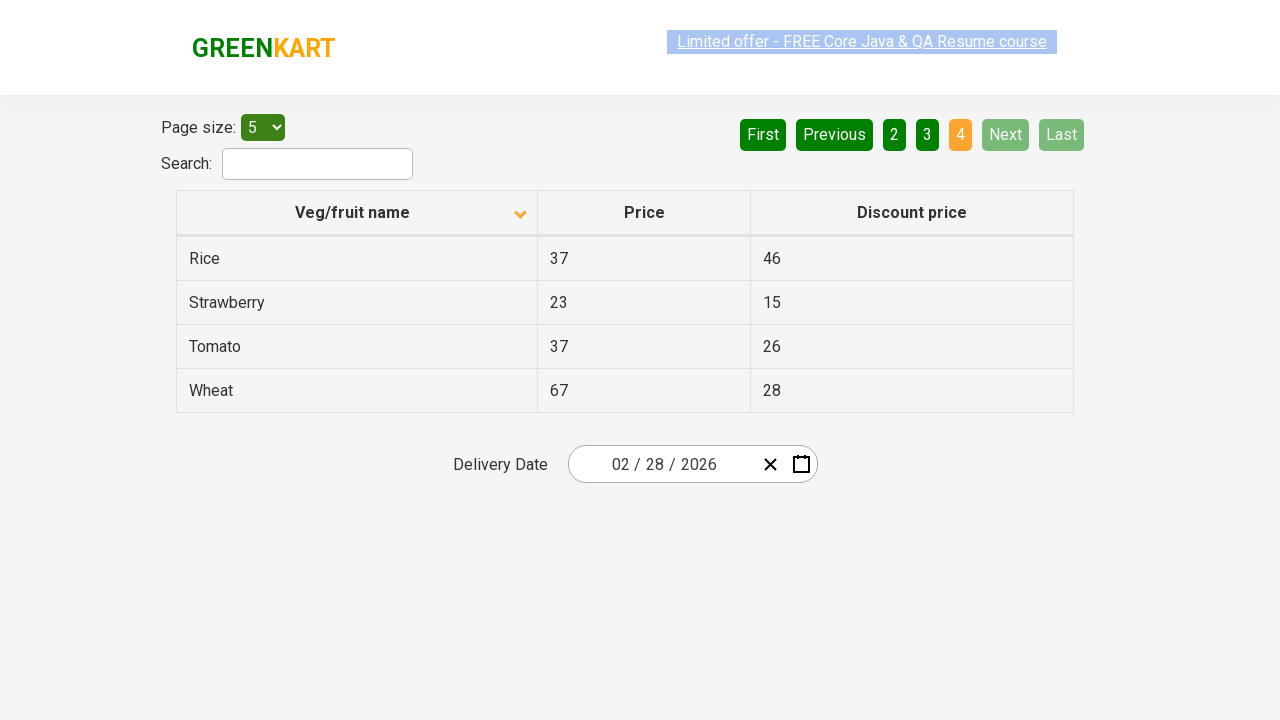

Found 'Rice' item on current page
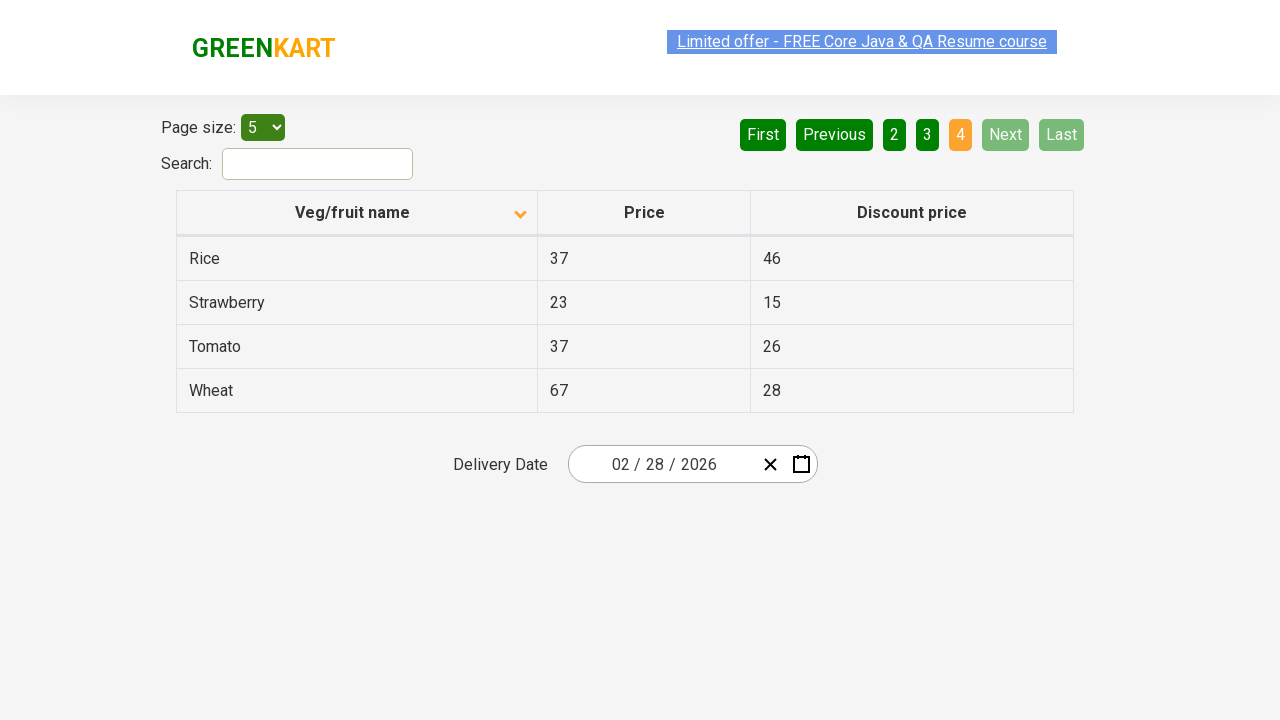

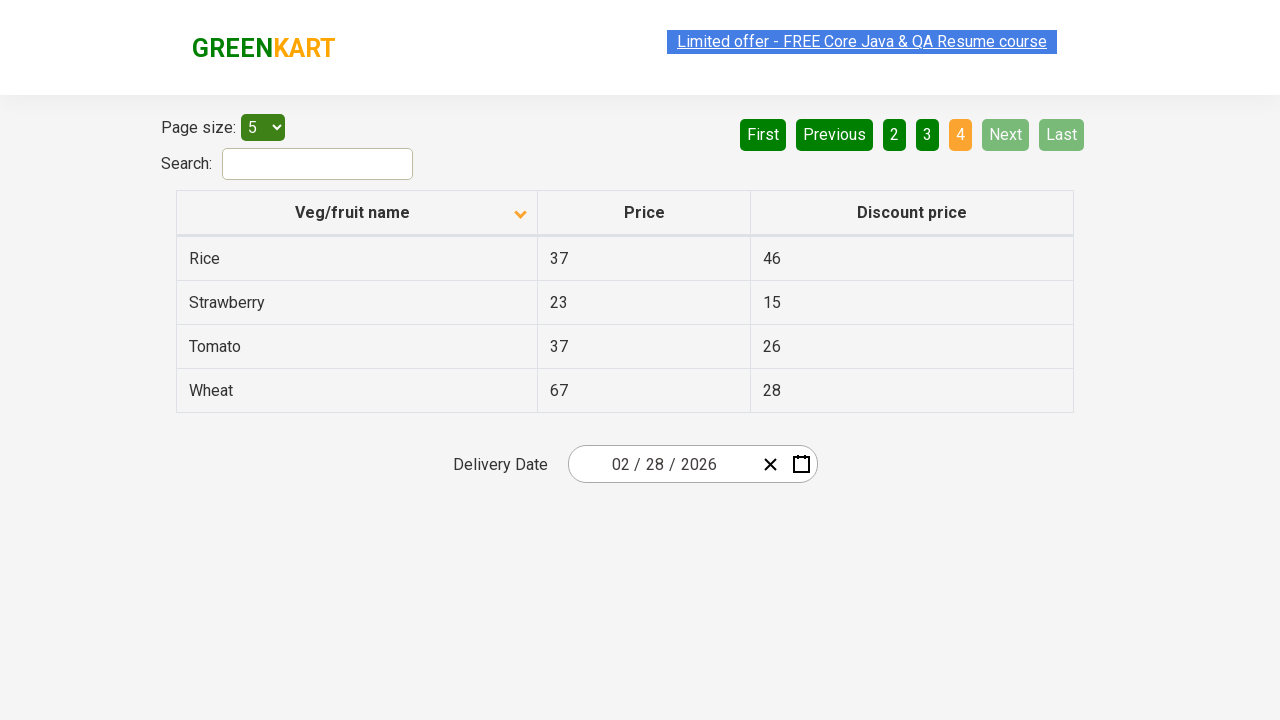